Tests window/tab handling by clicking a link that opens a new window, switching to the new window to verify its content, then switching back to the original window to verify it's still accessible.

Starting URL: https://the-internet.herokuapp.com/windows

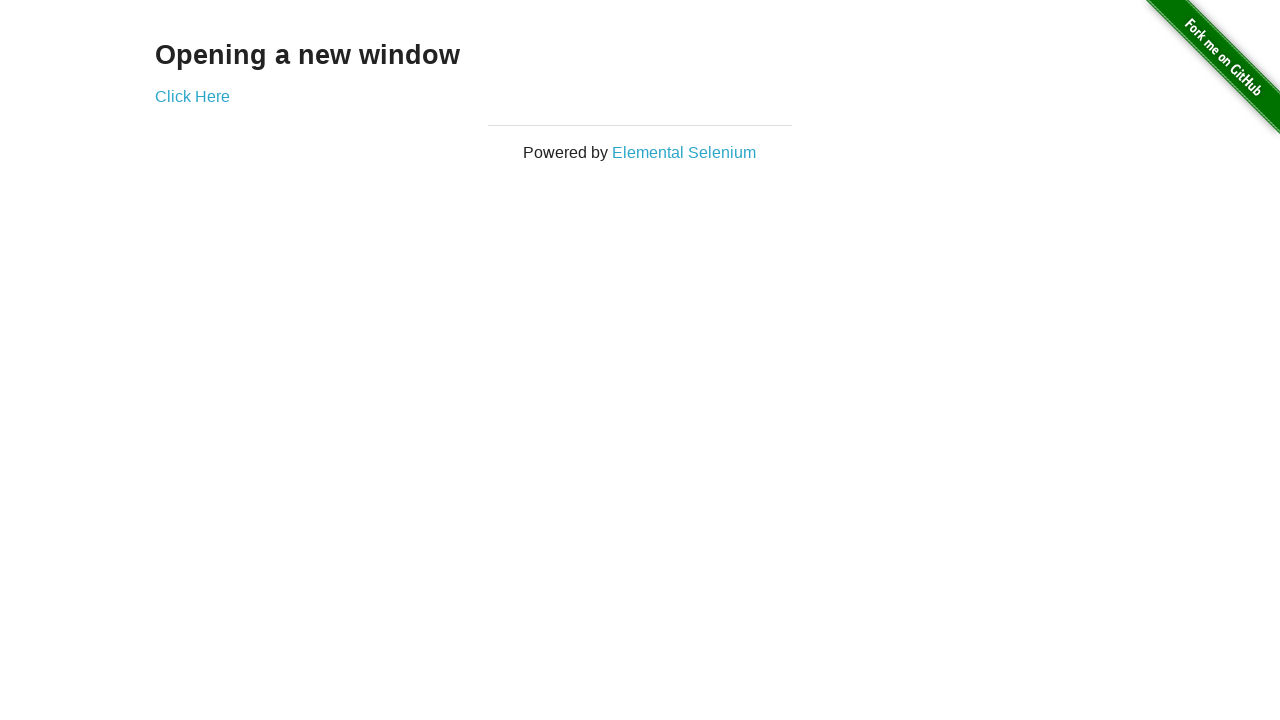

Waited for heading selector to load
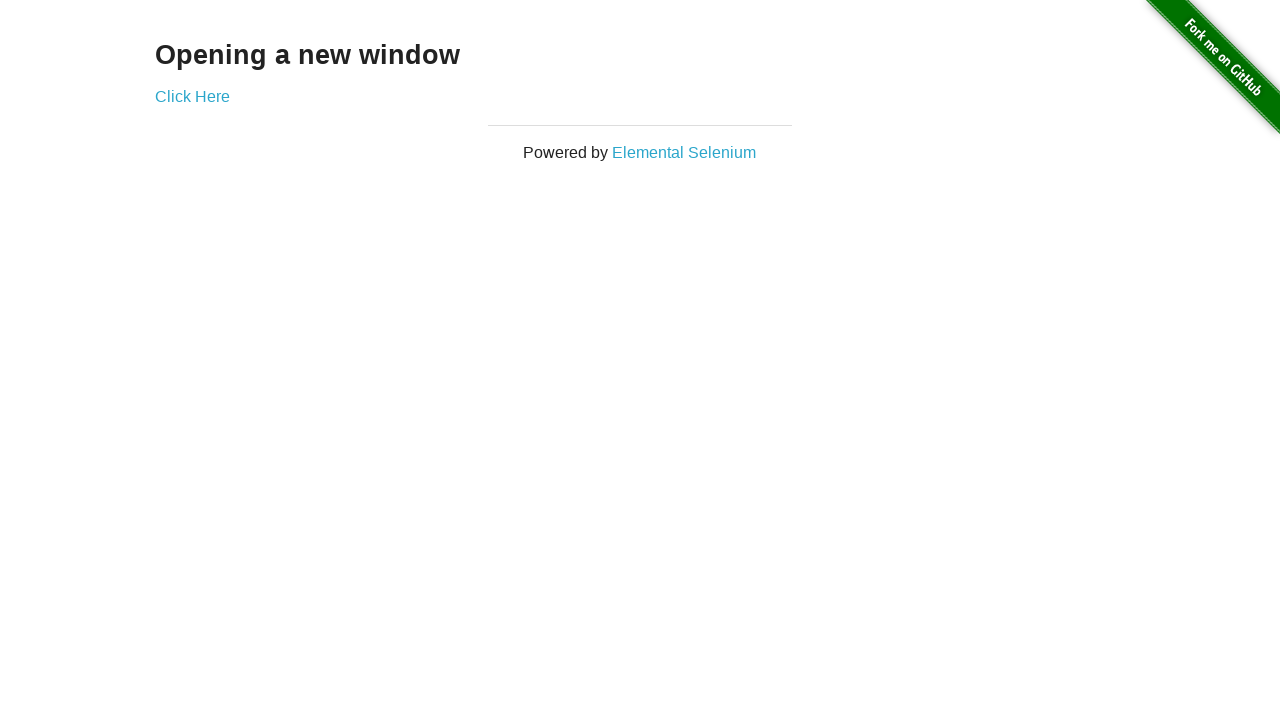

Verified heading 'Opening a new window' is visible
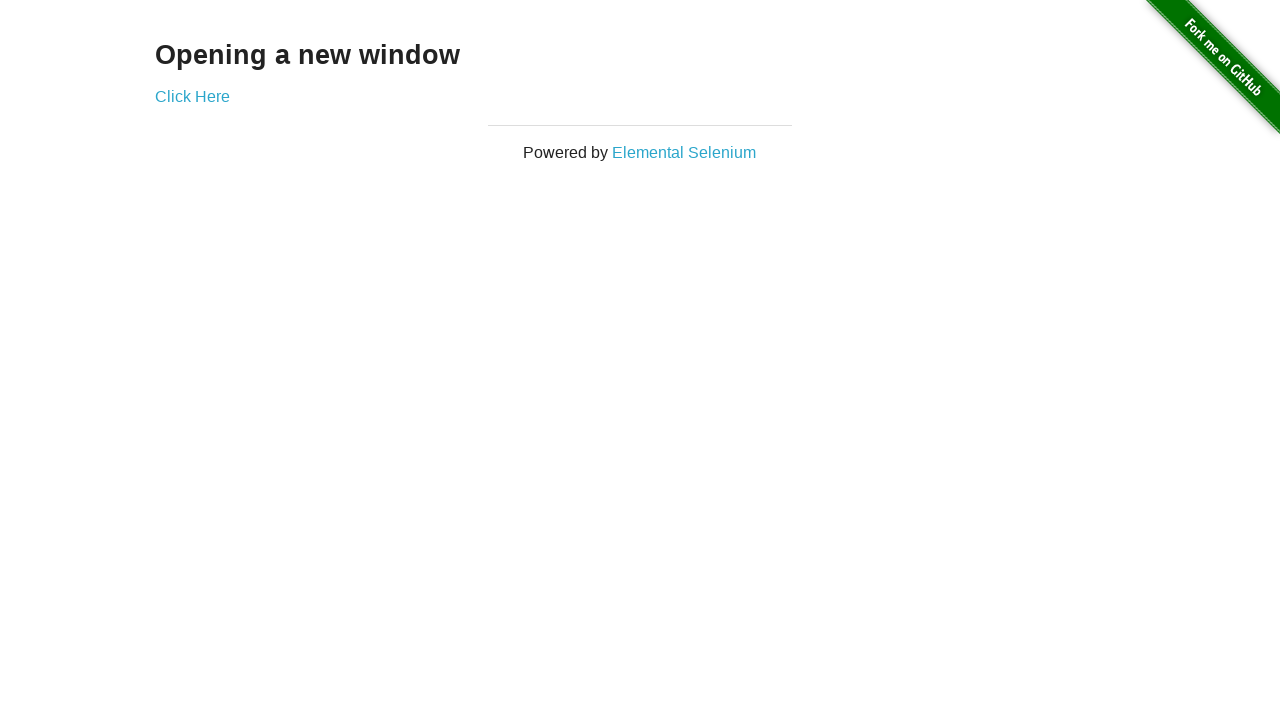

Verified original page title contains 'The Internet'
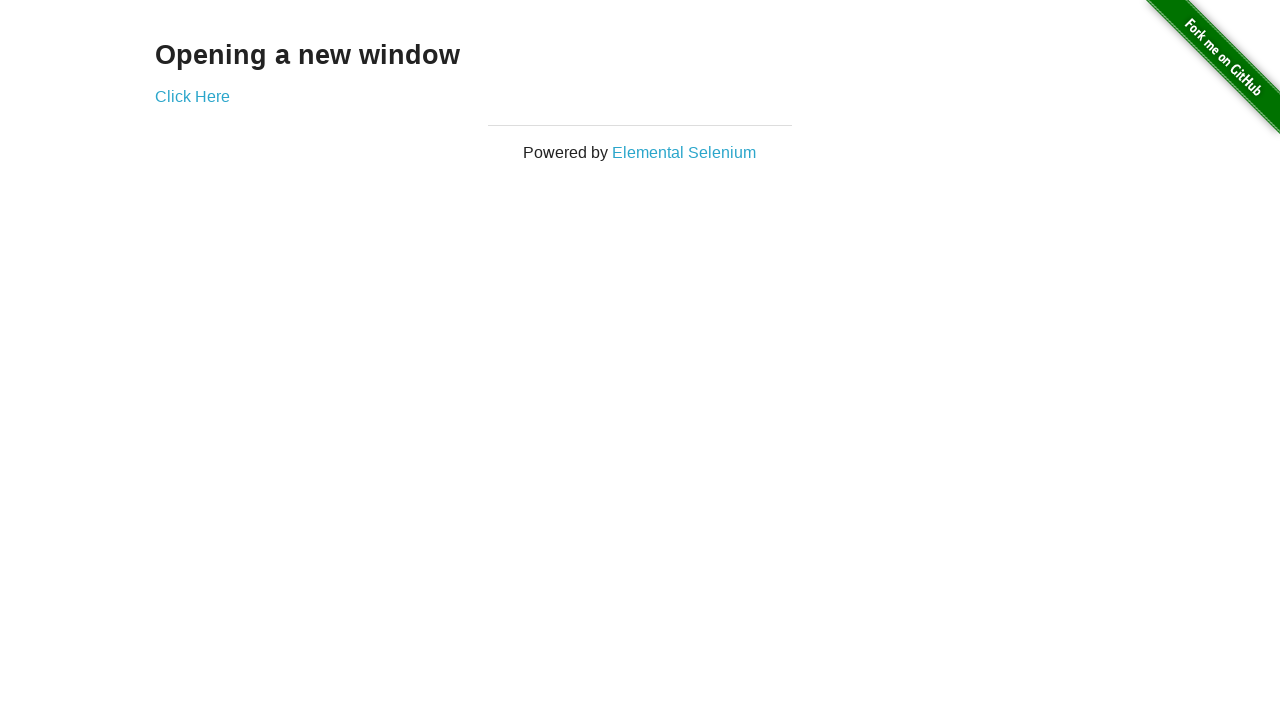

Clicked 'Click Here' link to open new window at (192, 96) on xpath=//*[text()='Click Here']
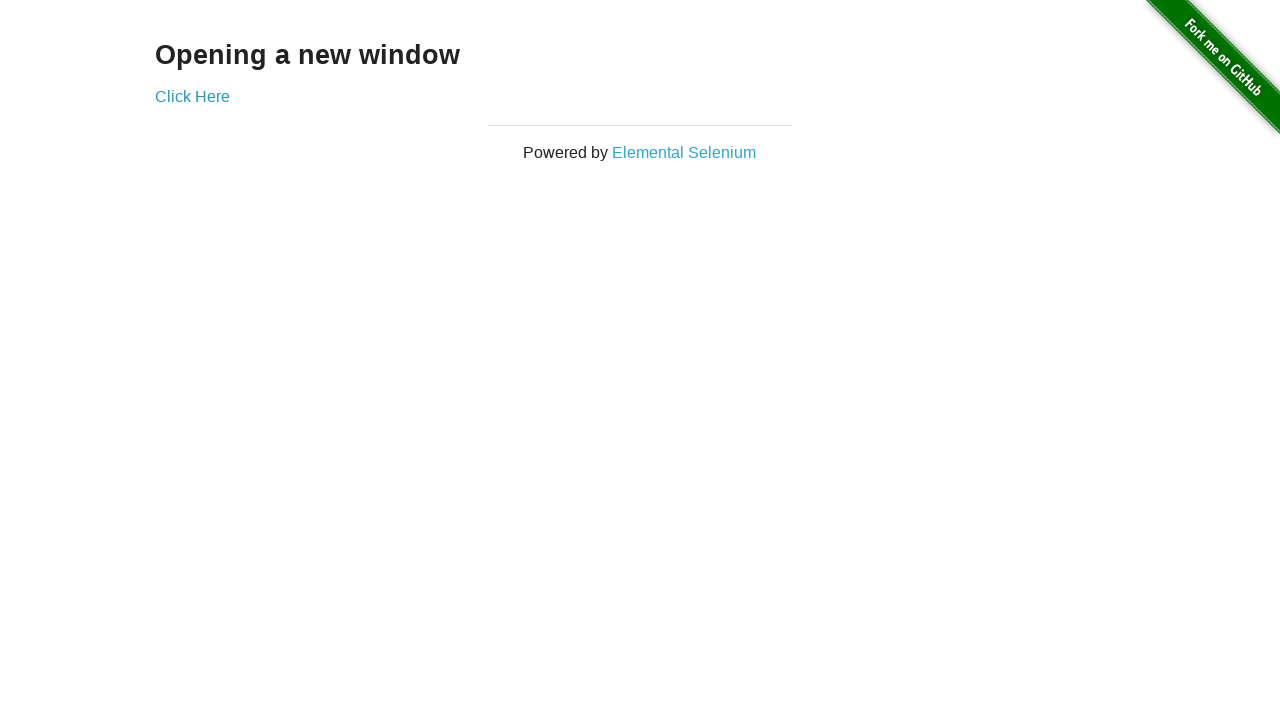

Captured the newly opened page/window
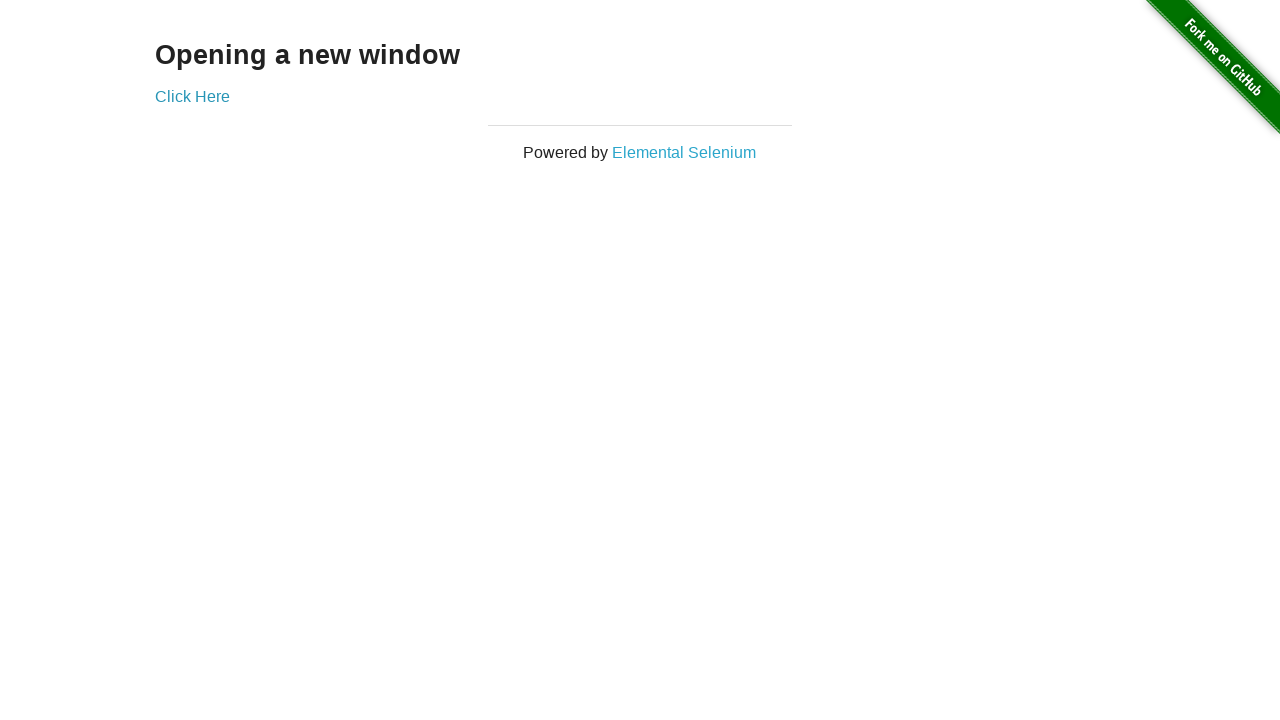

Waited for new window to finish loading
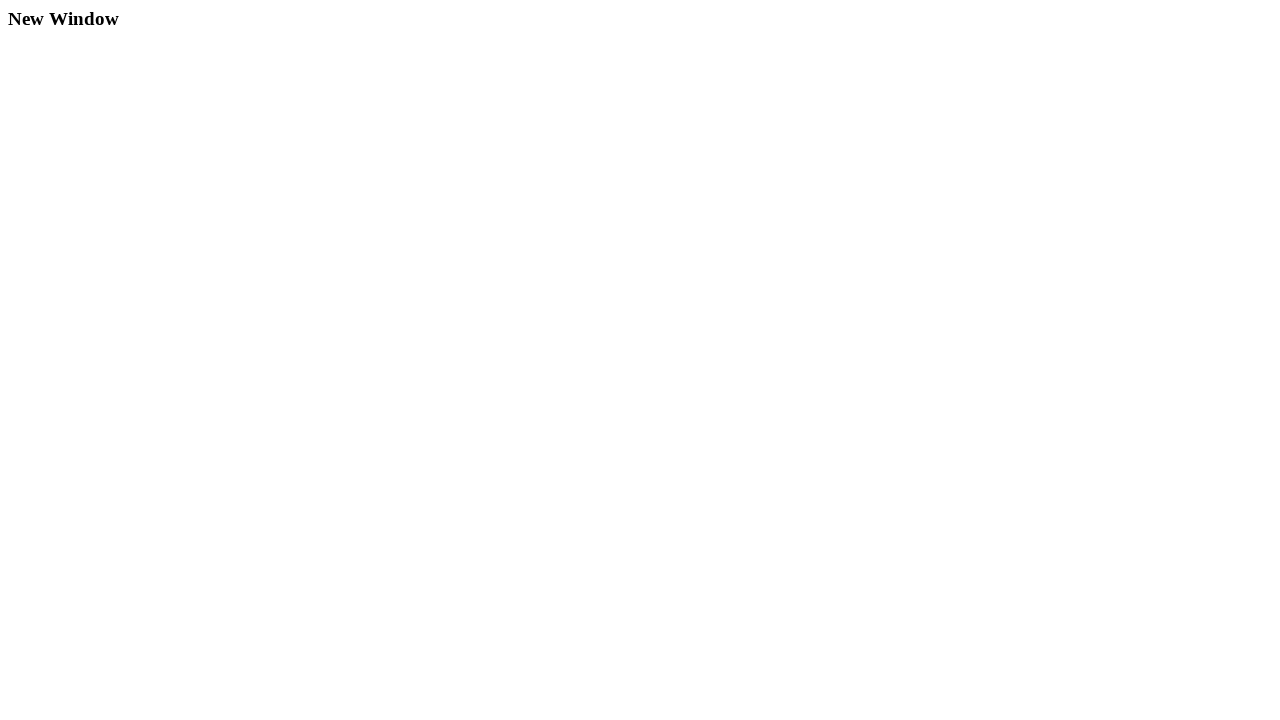

Verified new window title is 'New Window'
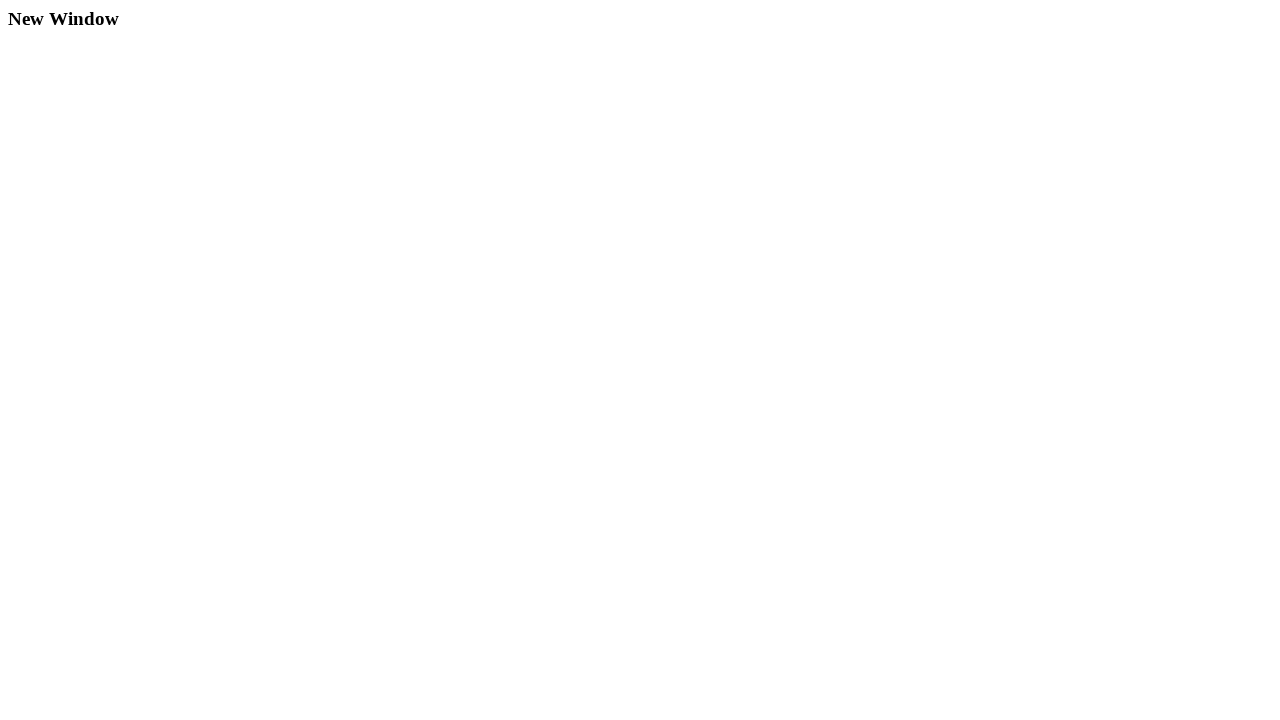

Verified heading is visible on new window
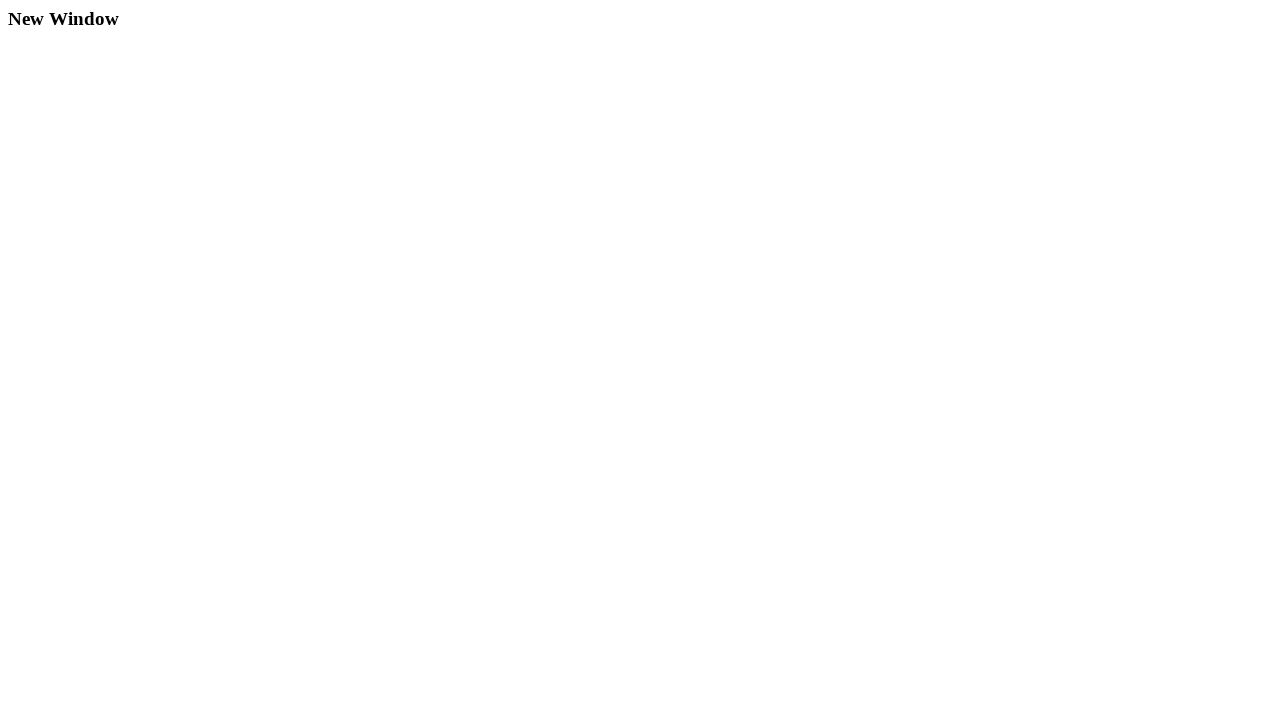

Switched back to original window and verified title contains 'The Internet'
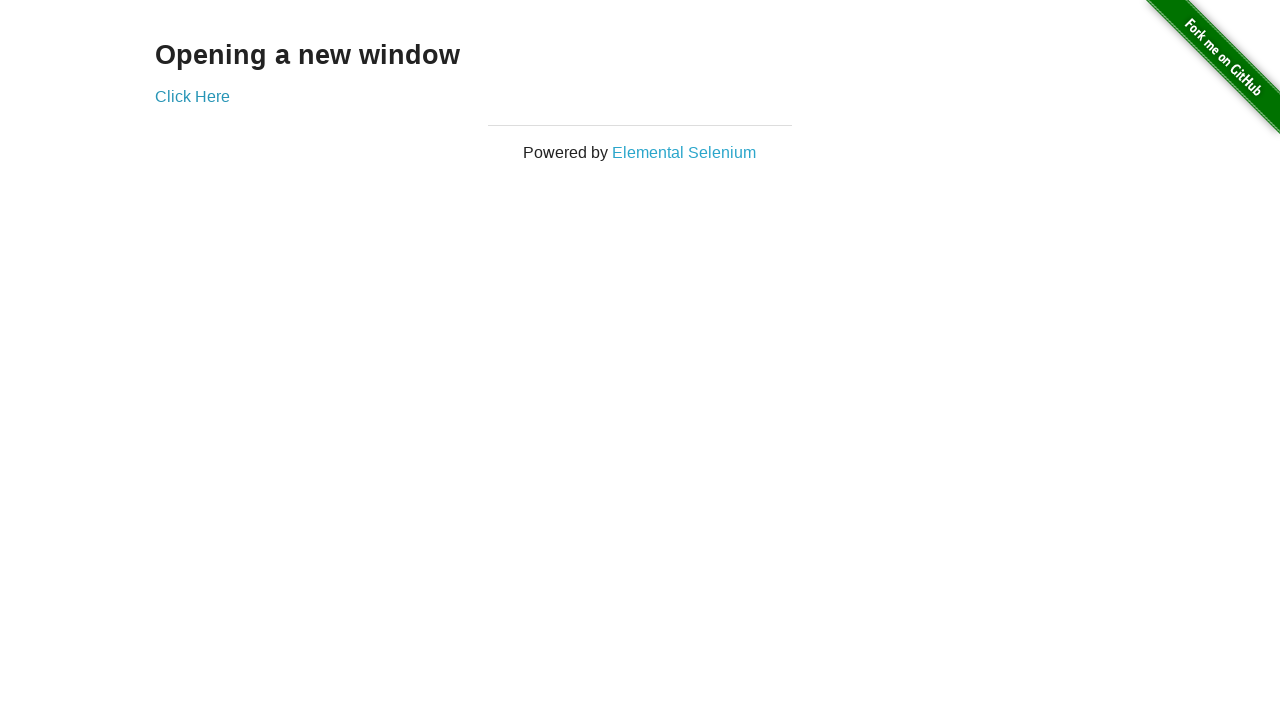

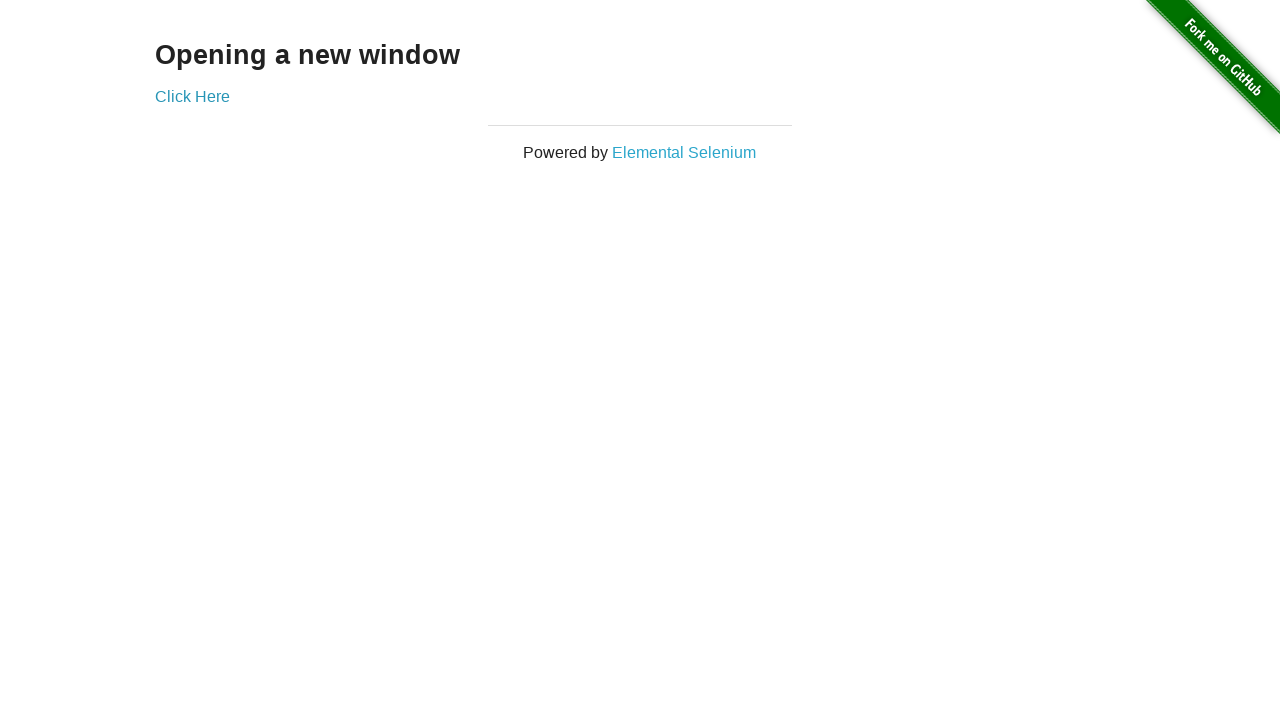